Tests negative flow by entering a string with space in the middle in the first name field and submitting

Starting URL: http://testingchallenges.thetestingmap.org/index.php

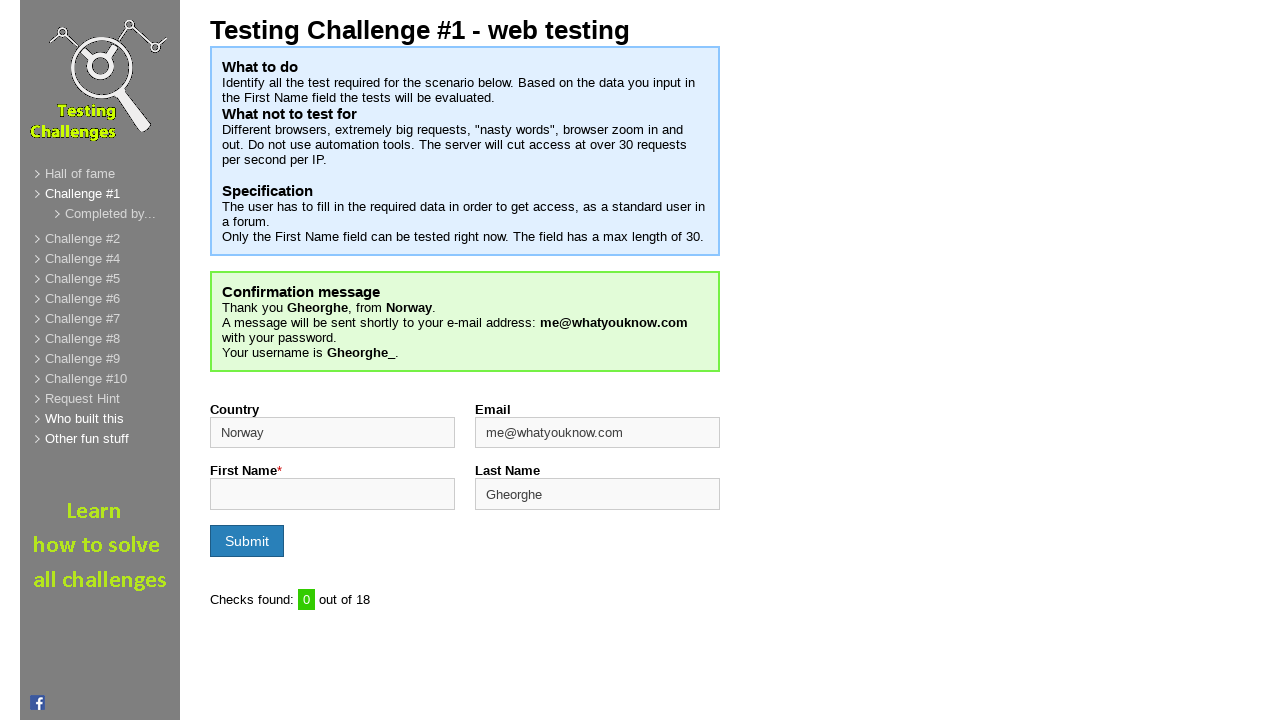

Filled first name field with 'let word' (space in the middle) on input#firstname
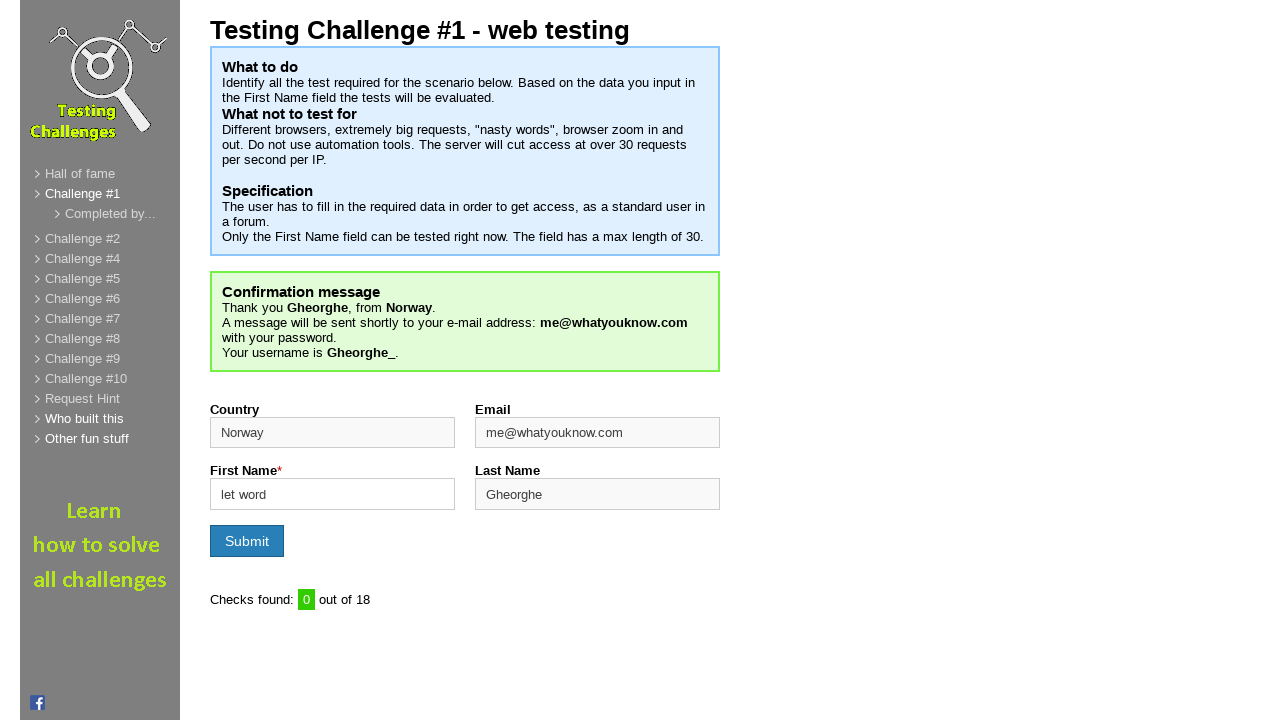

Clicked submit button at (247, 541) on input[type='submit']
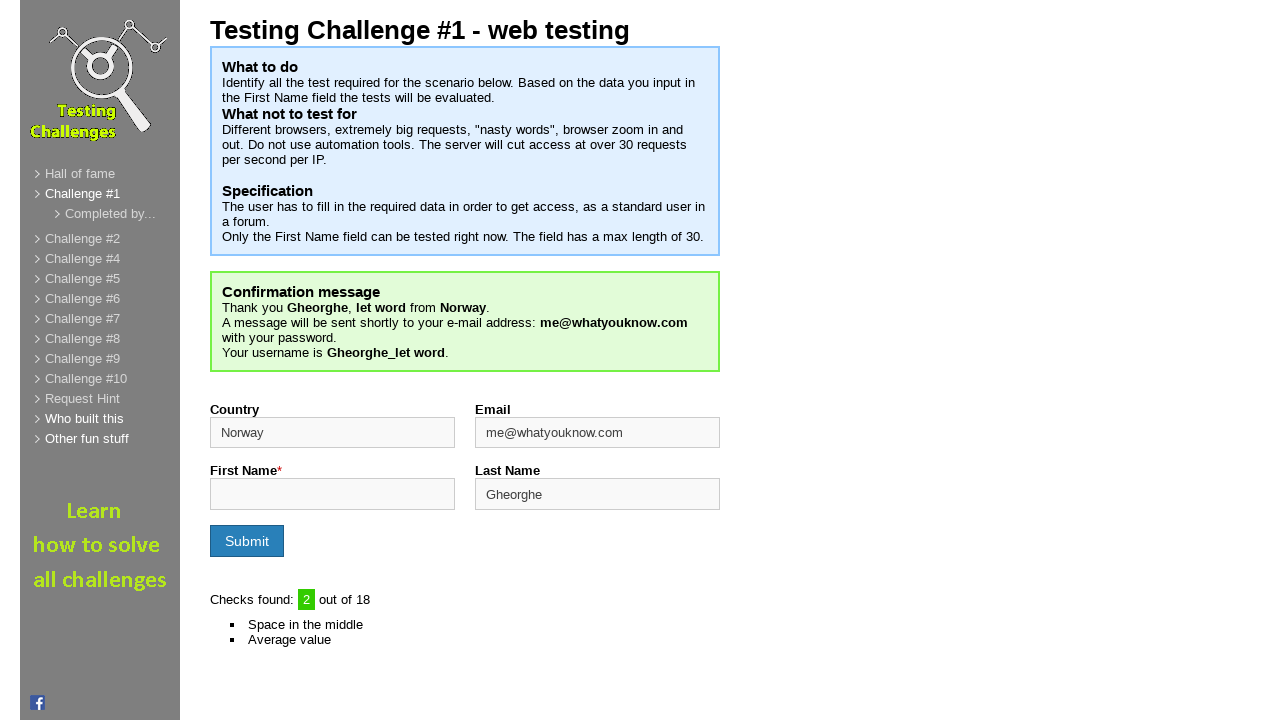

Values-tested counter loaded
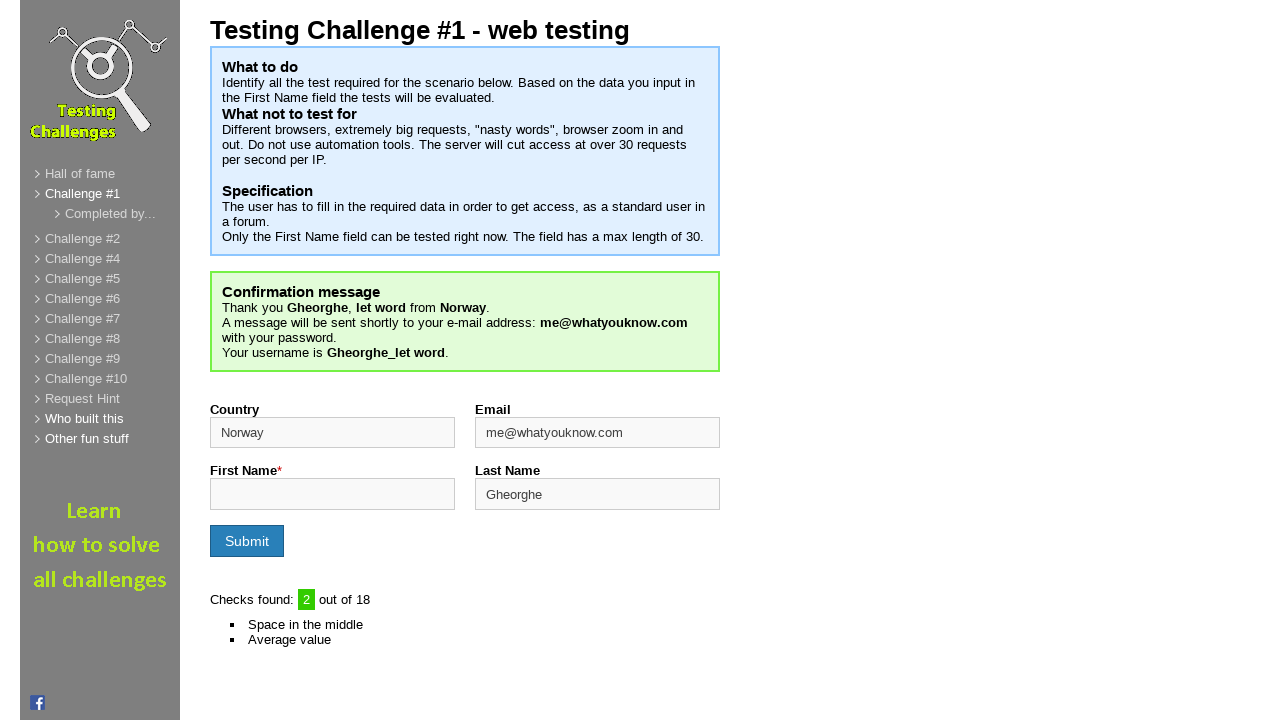

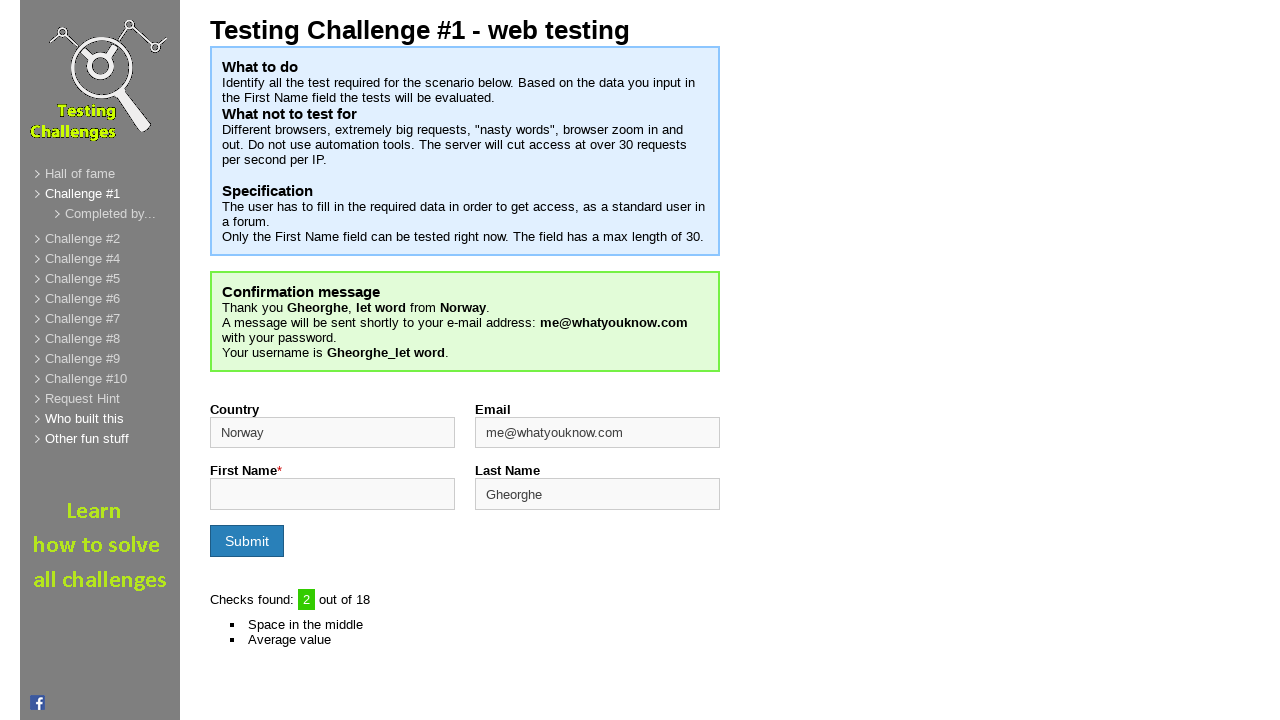